Navigates to koma.lux.pl and verifies the presence of an advanced search link

Starting URL: https://koma.lux.pl/

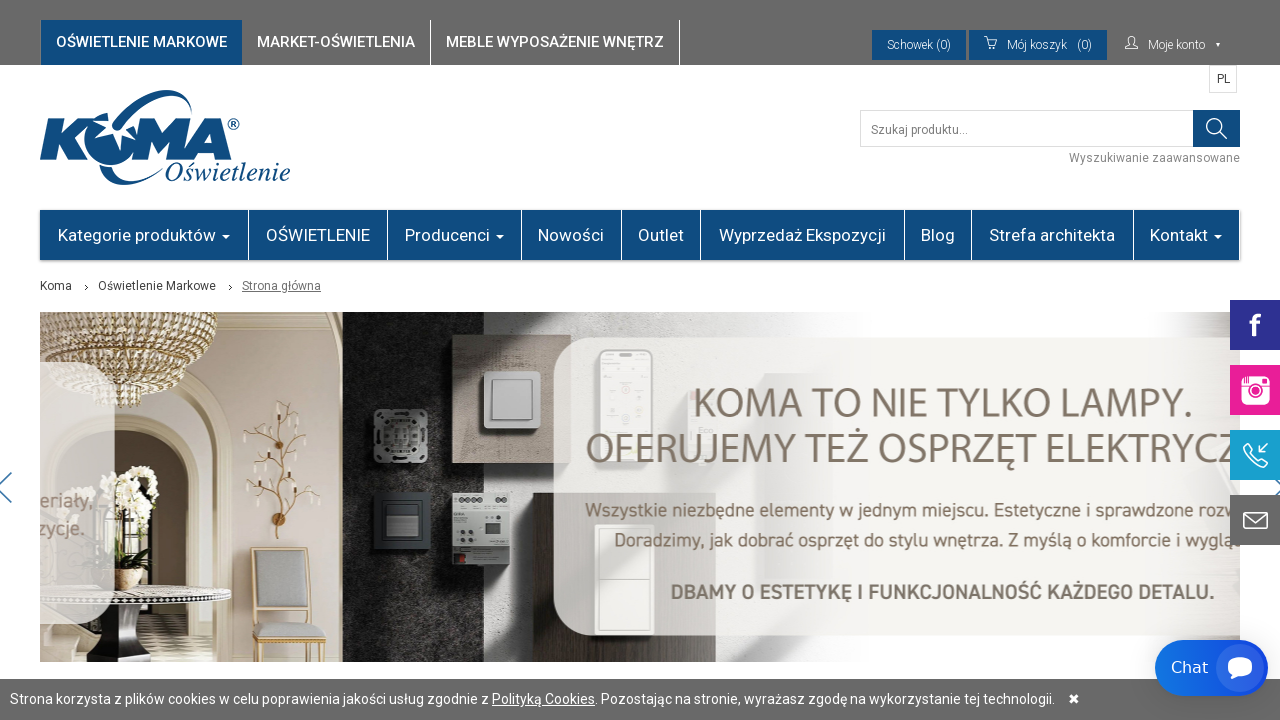

Navigated to https://koma.lux.pl/
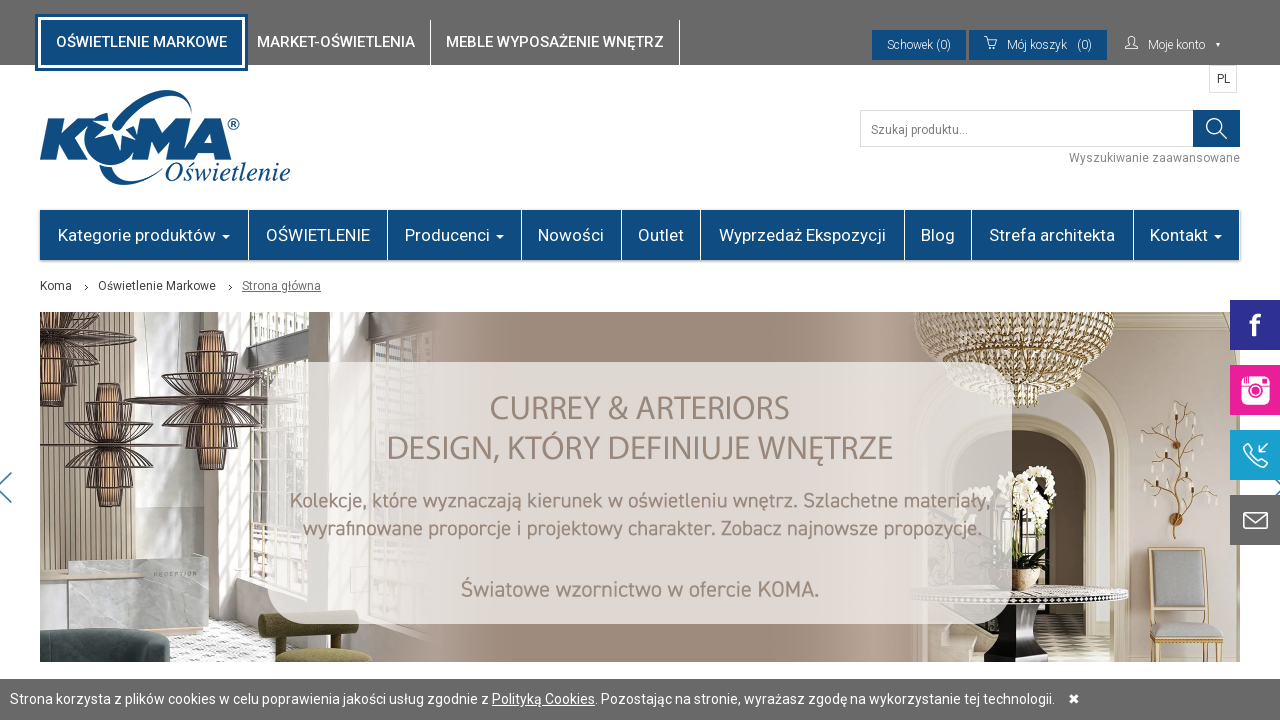

Advanced search link is present on the page
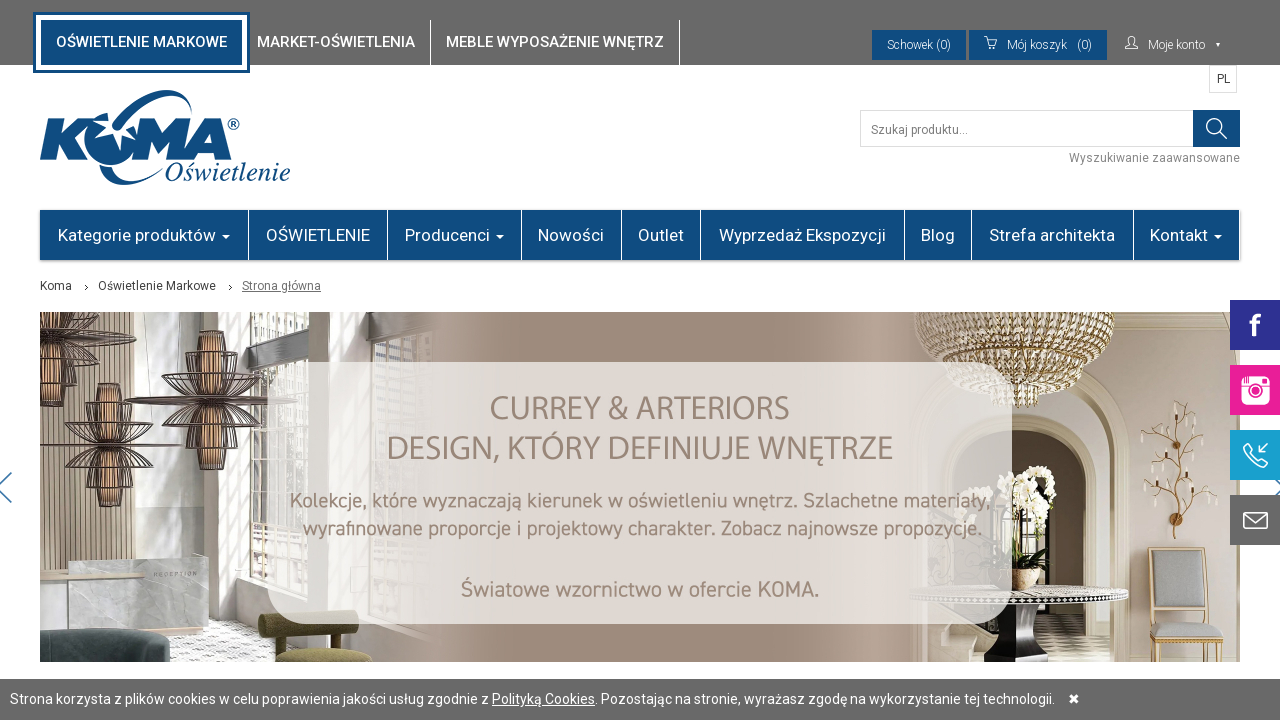

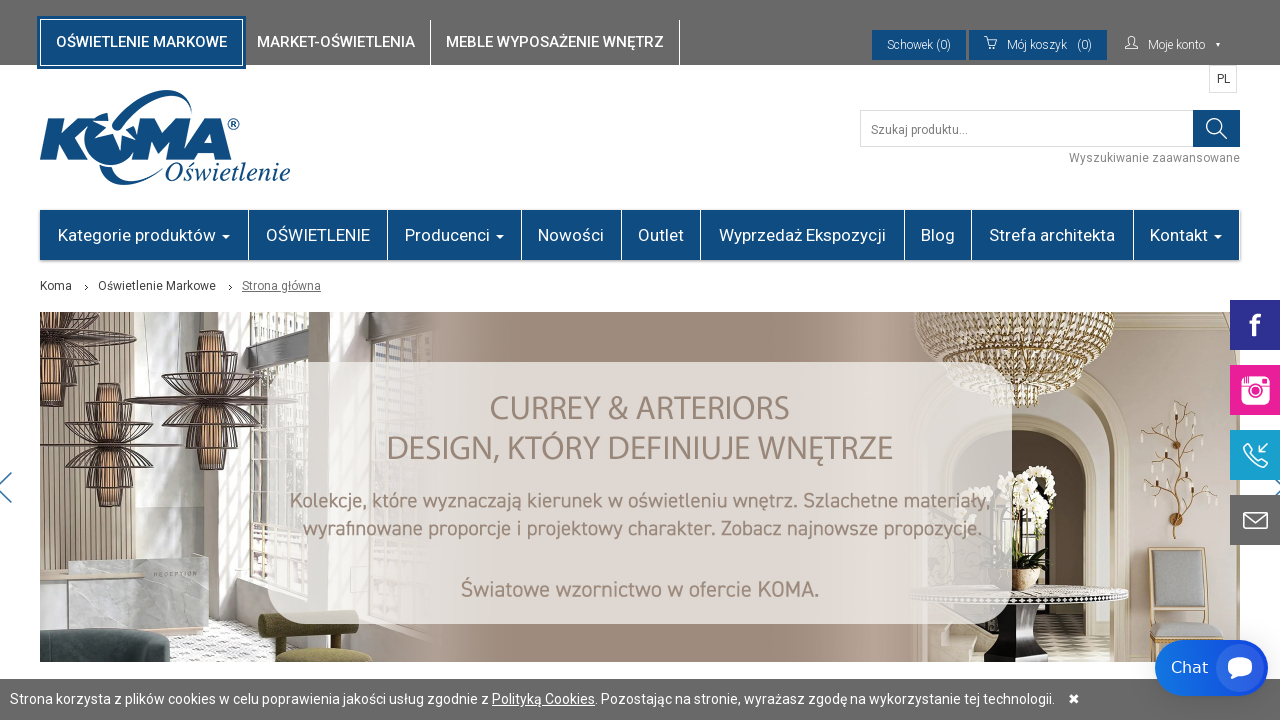